Tests browser alert handling by clicking a button that triggers a JavaScript alert, accepting it, then reading a value from the page, calculating a mathematical result (log of absolute value of 12*sin(x)), and submitting the answer.

Starting URL: http://suninjuly.github.io/alert_accept.html

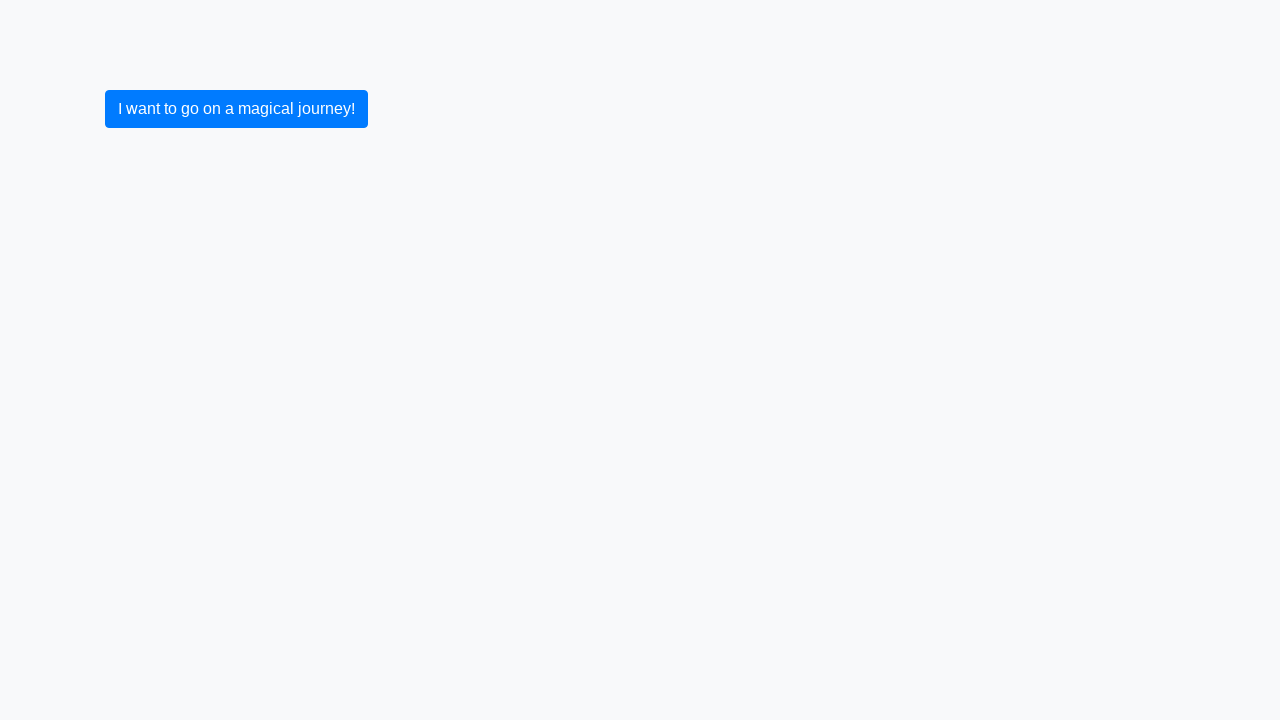

Set up dialog handler to accept alerts
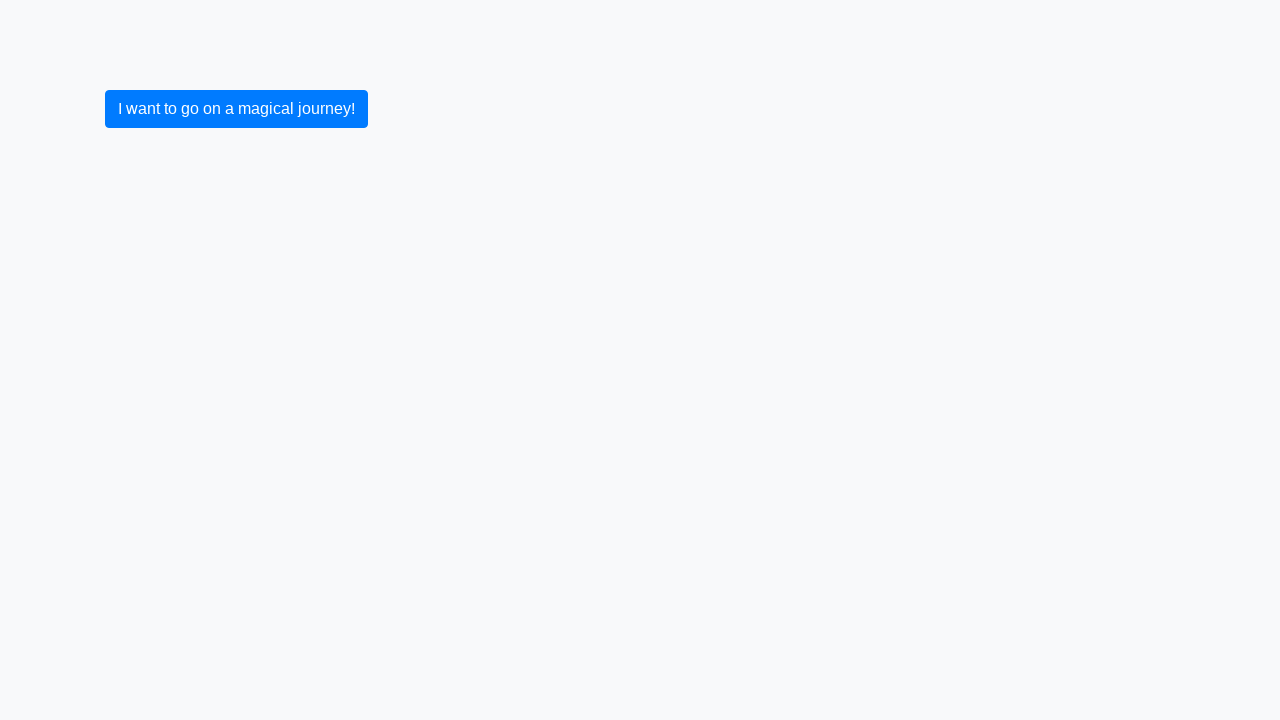

Clicked button to trigger JavaScript alert at (236, 109) on xpath=//html/body/form/div/div/button
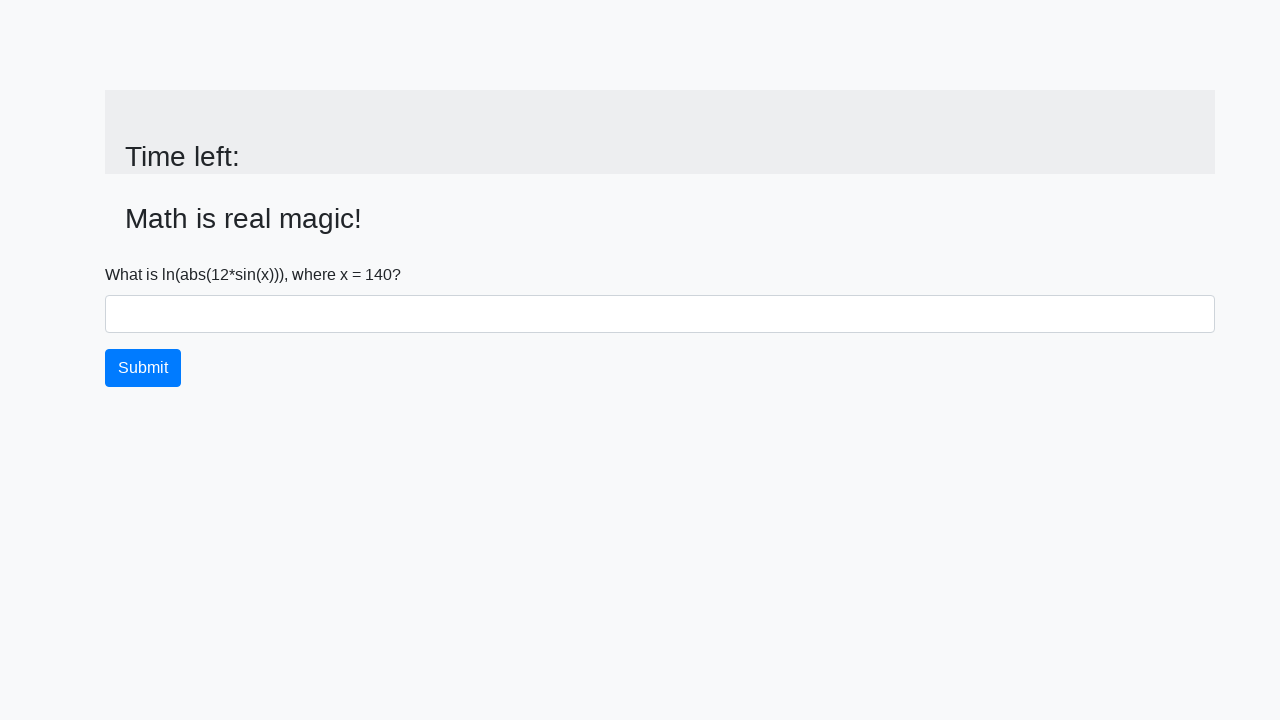

Alert accepted and page updated with input value element
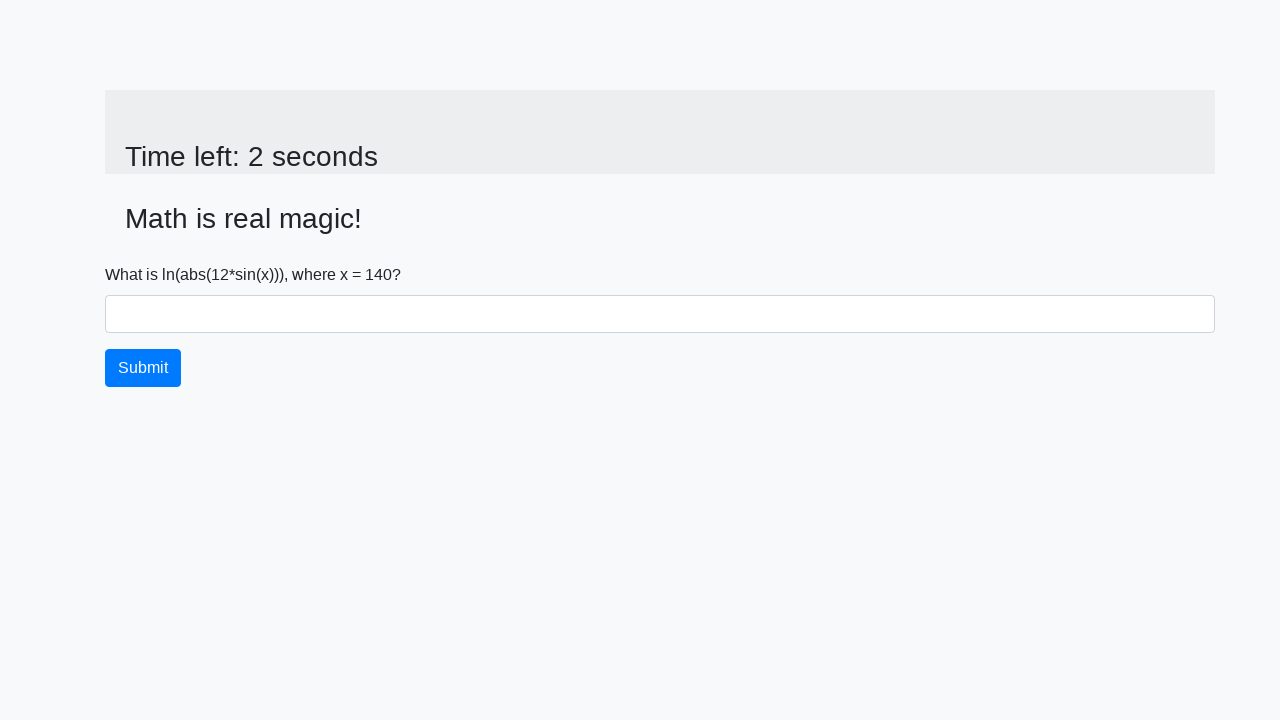

Retrieved x value from page: 140
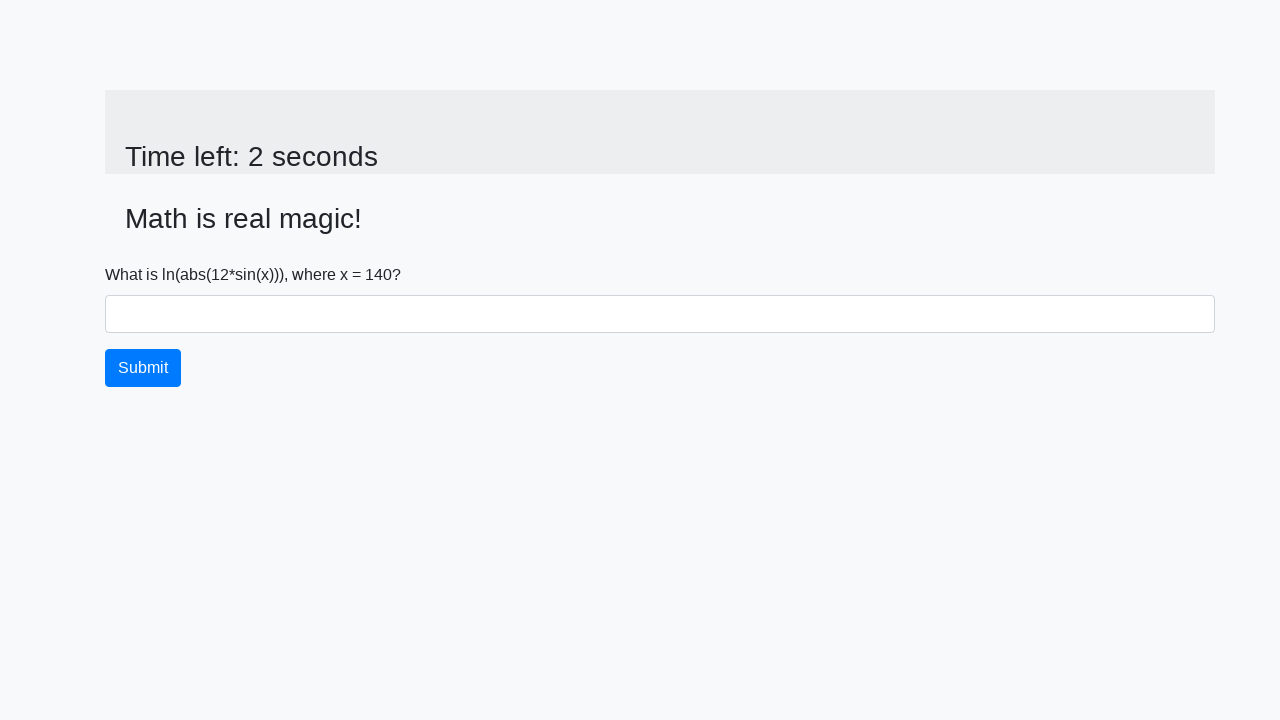

Calculated answer using formula log(abs(12*sin(x))): 2.4649484630221914
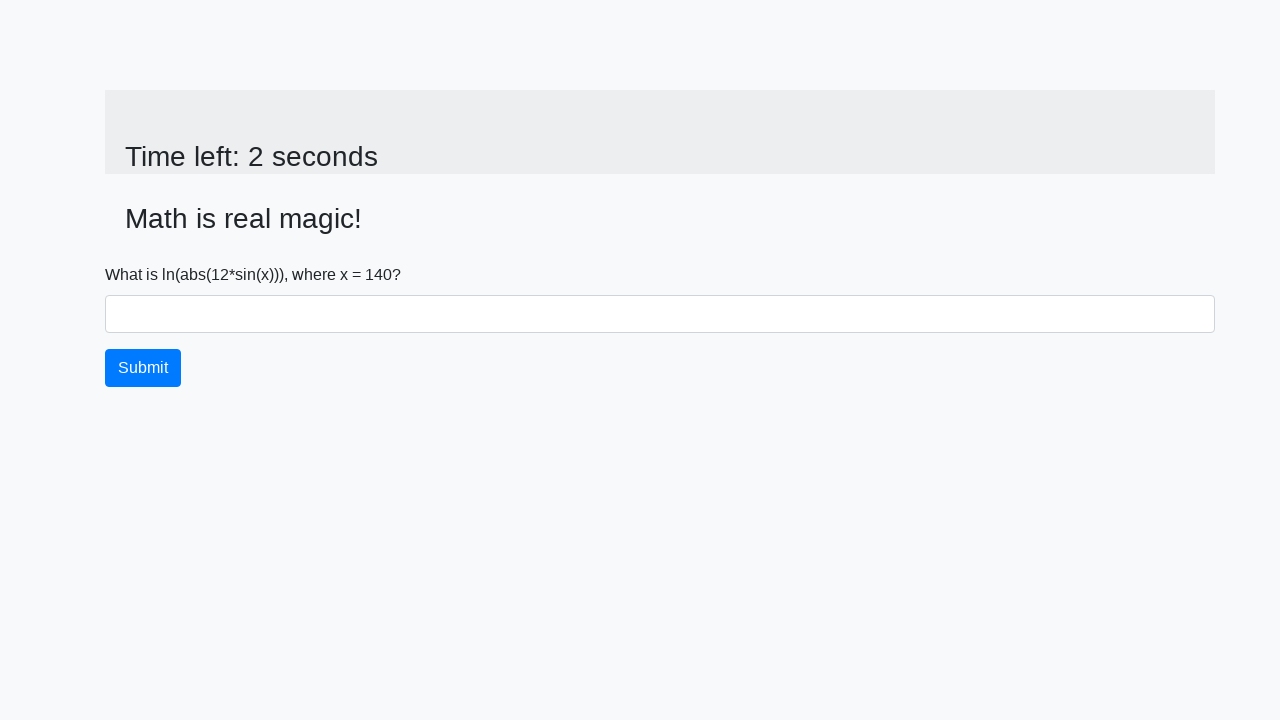

Filled answer field with calculated value: 2.4649484630221914 on #answer
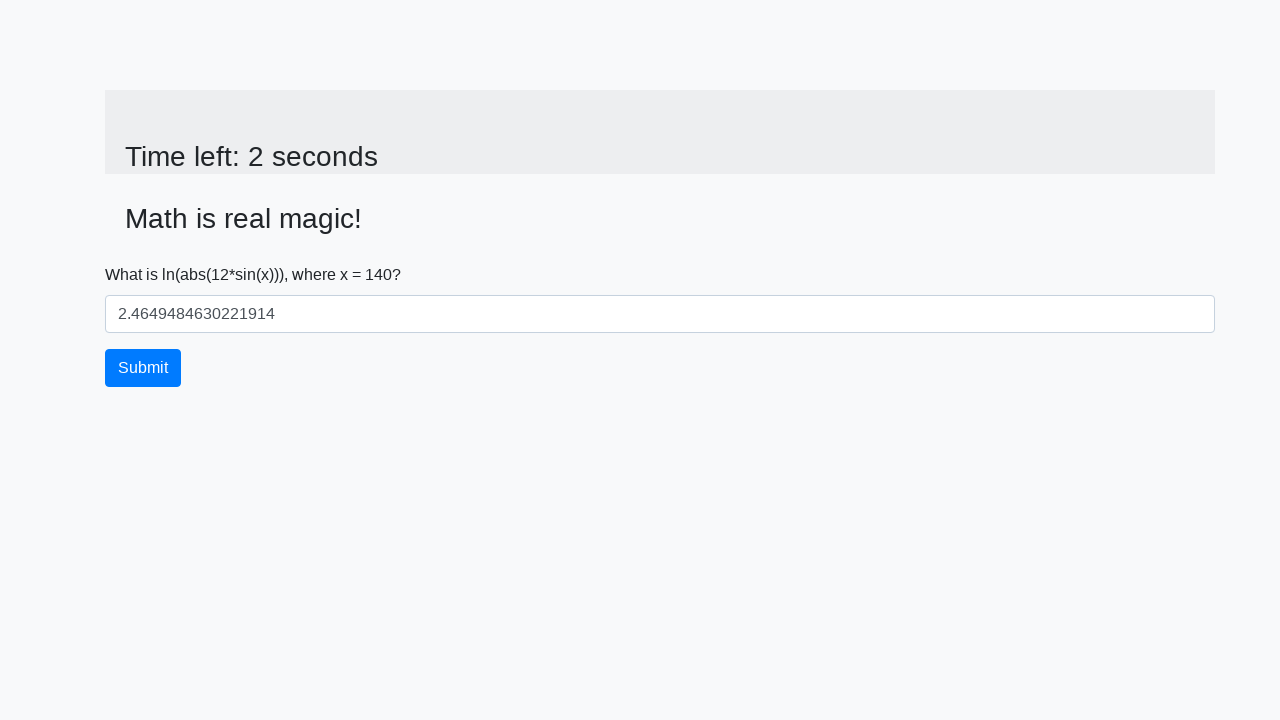

Clicked submit button to submit the answer at (143, 368) on xpath=//html/body/form/div/div/button
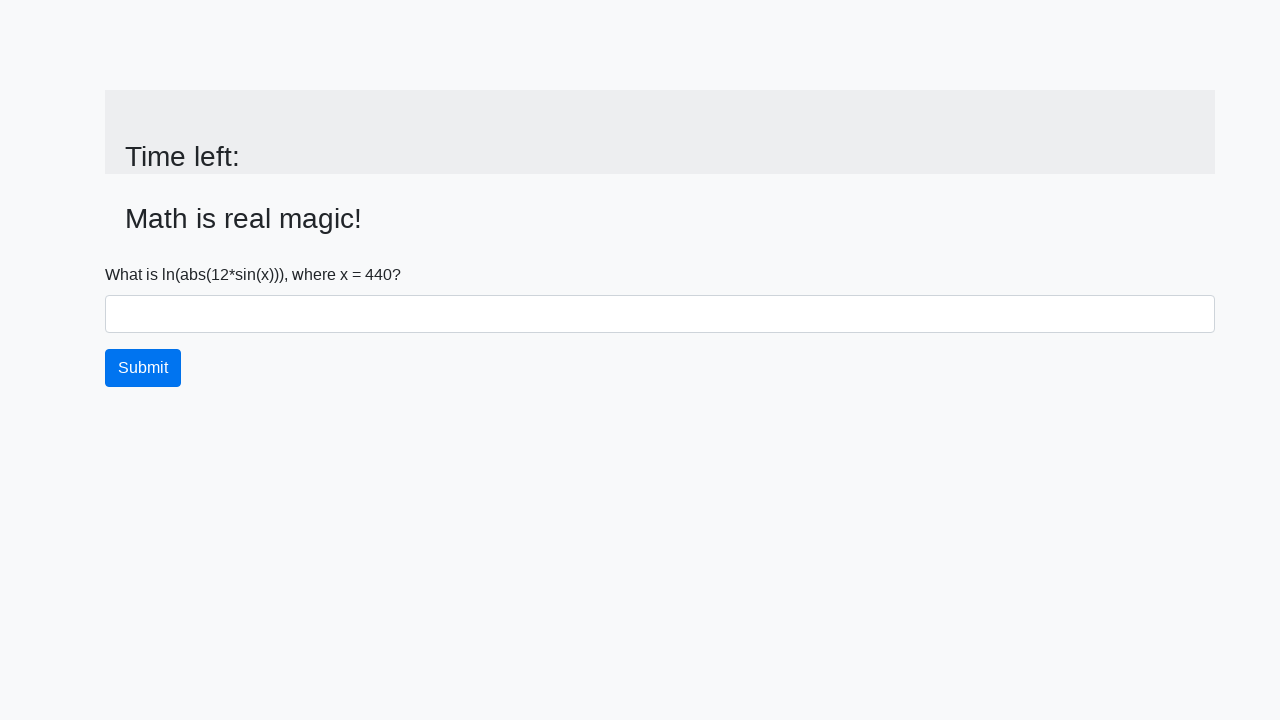

Waited for submission to complete
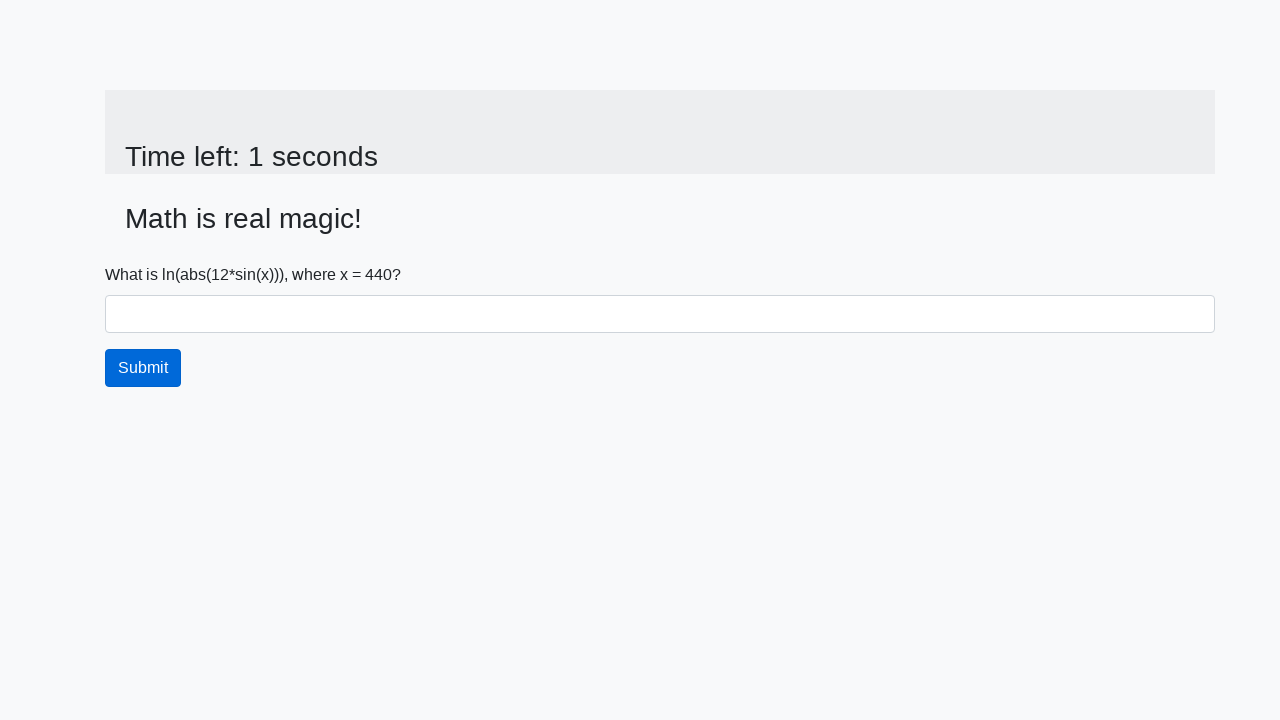

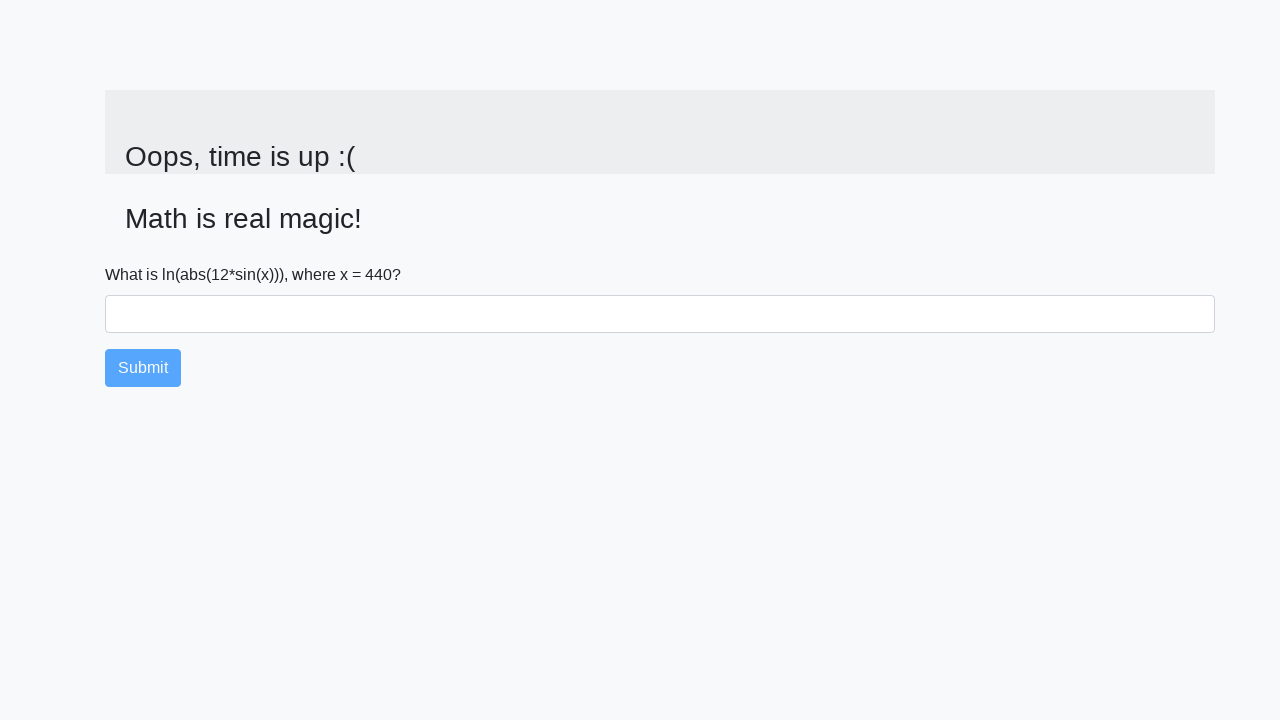